Tests keyboard actions on a text comparison tool by entering text in the first field, selecting all, copying, tabbing to the next field, and pasting

Starting URL: https://text-compare.com/

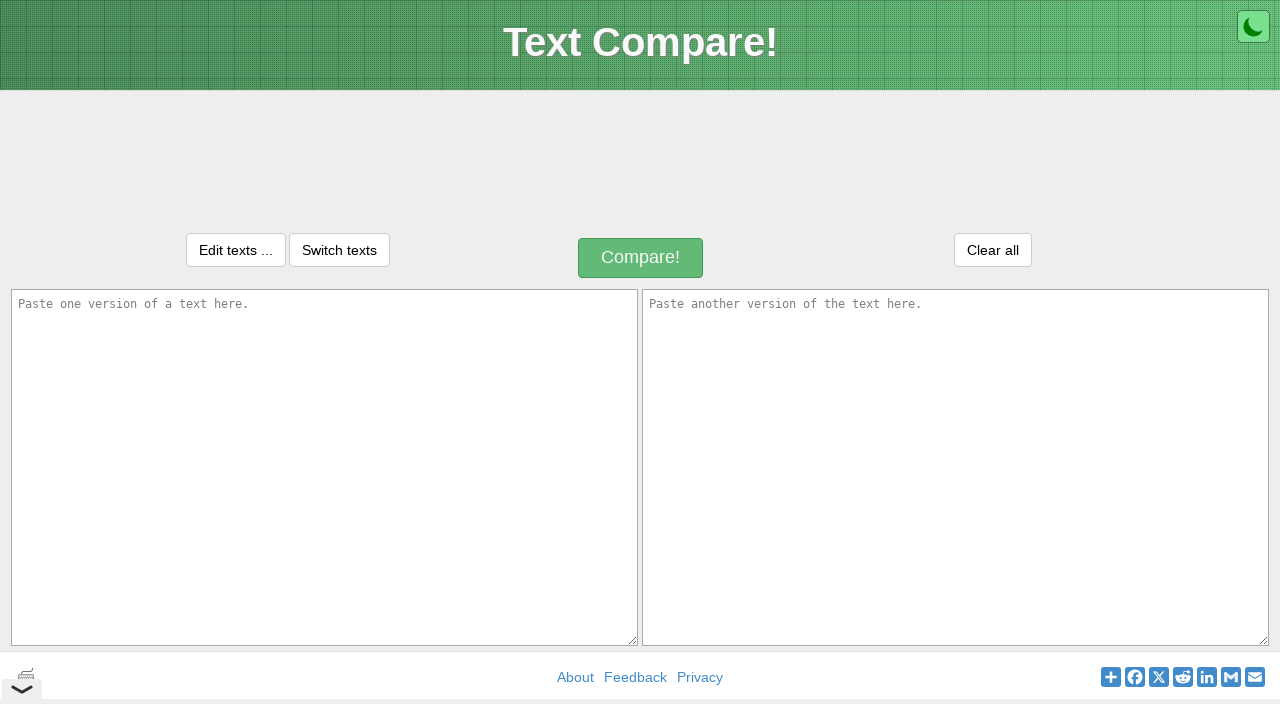

Entered 'vivan' in the first text field on #inputText1
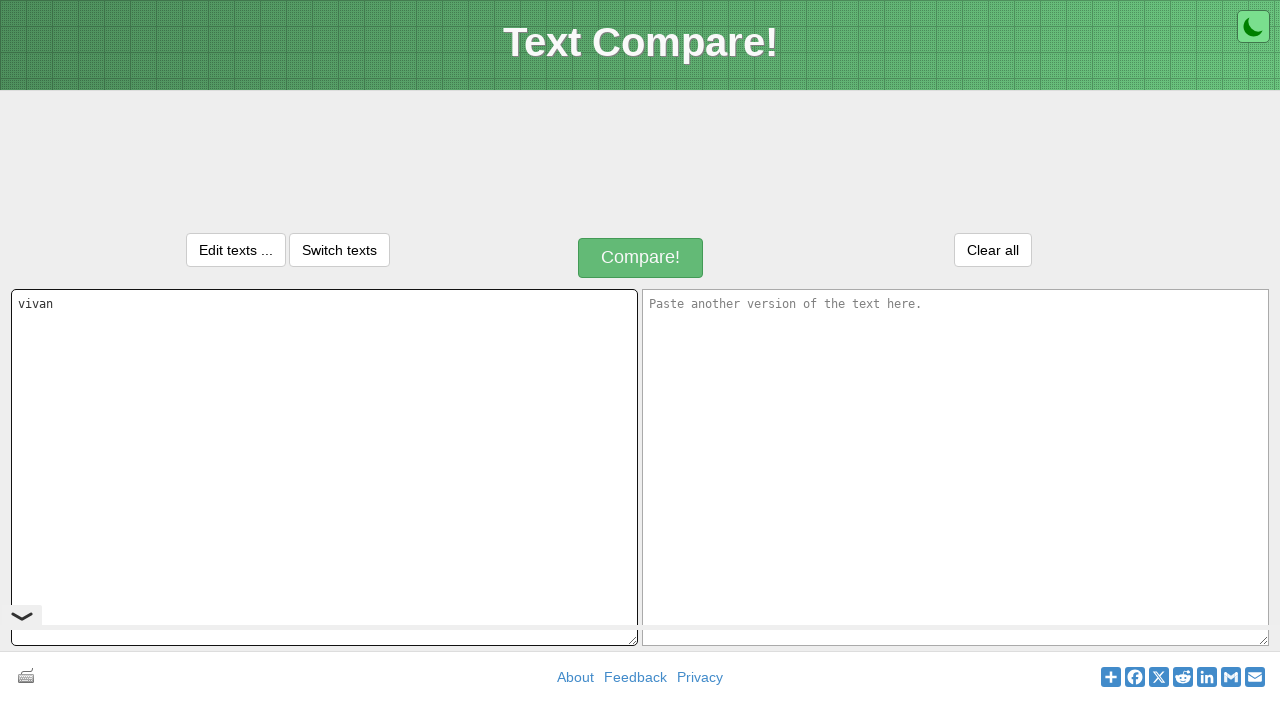

Selected all text in the first field using Ctrl+A on #inputText1
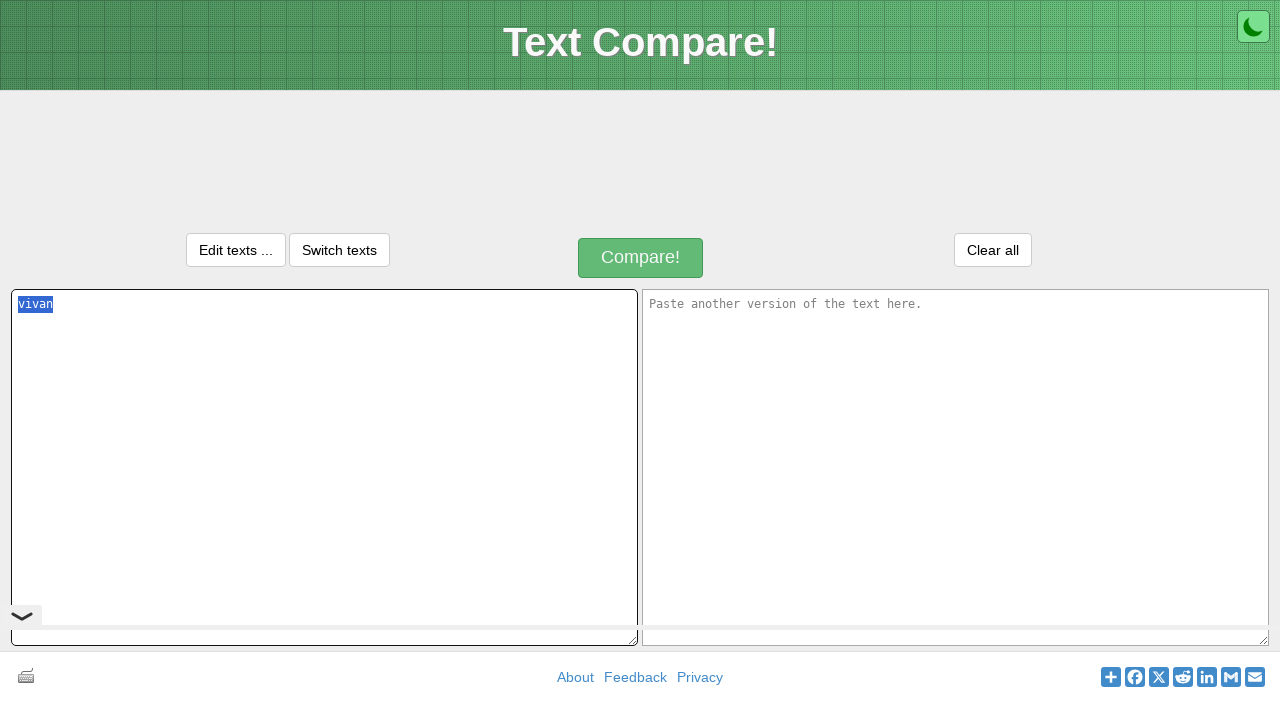

Copied selected text using Ctrl+C on #inputText1
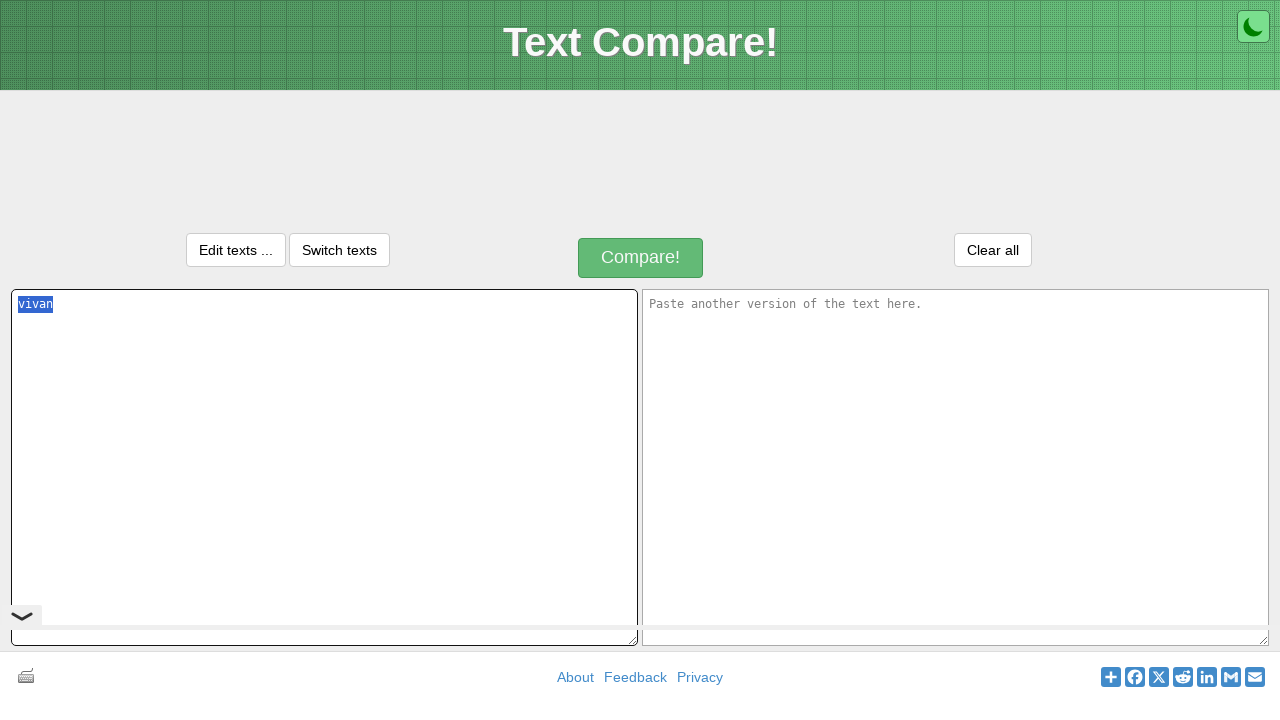

Tabbed to the next field on #inputText1
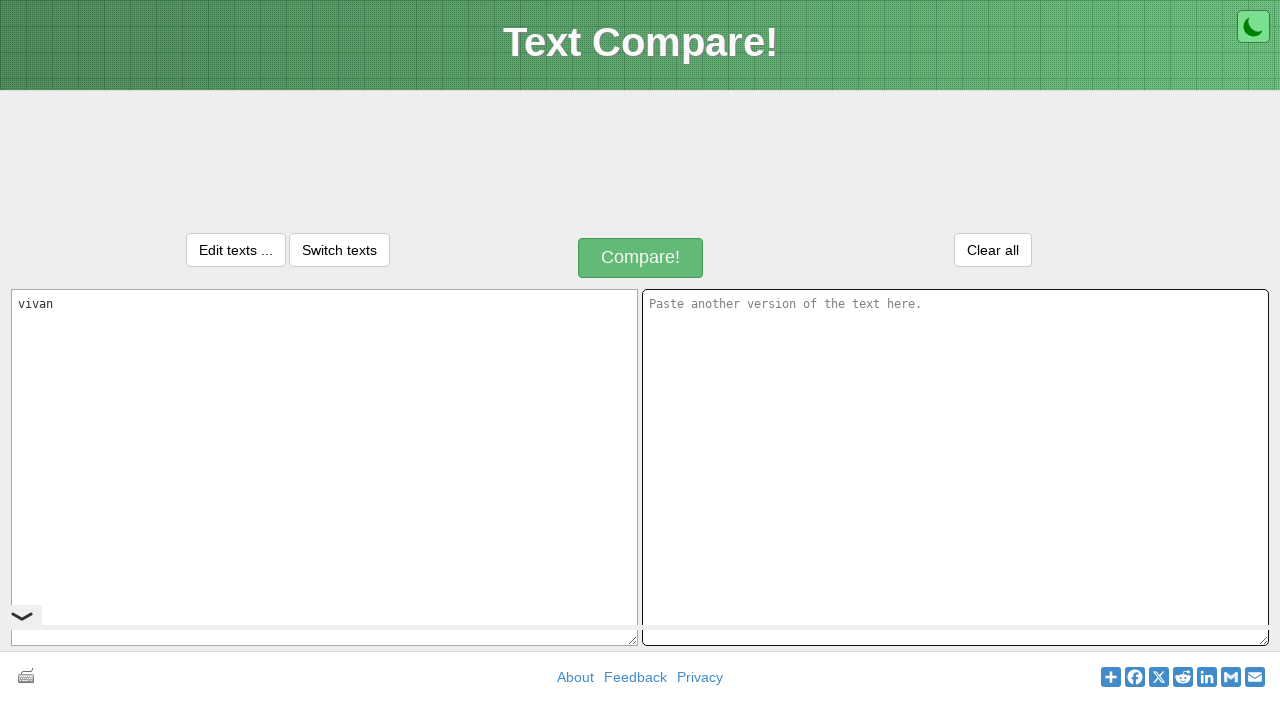

Pasted text into the second field using Ctrl+V on #inputText2
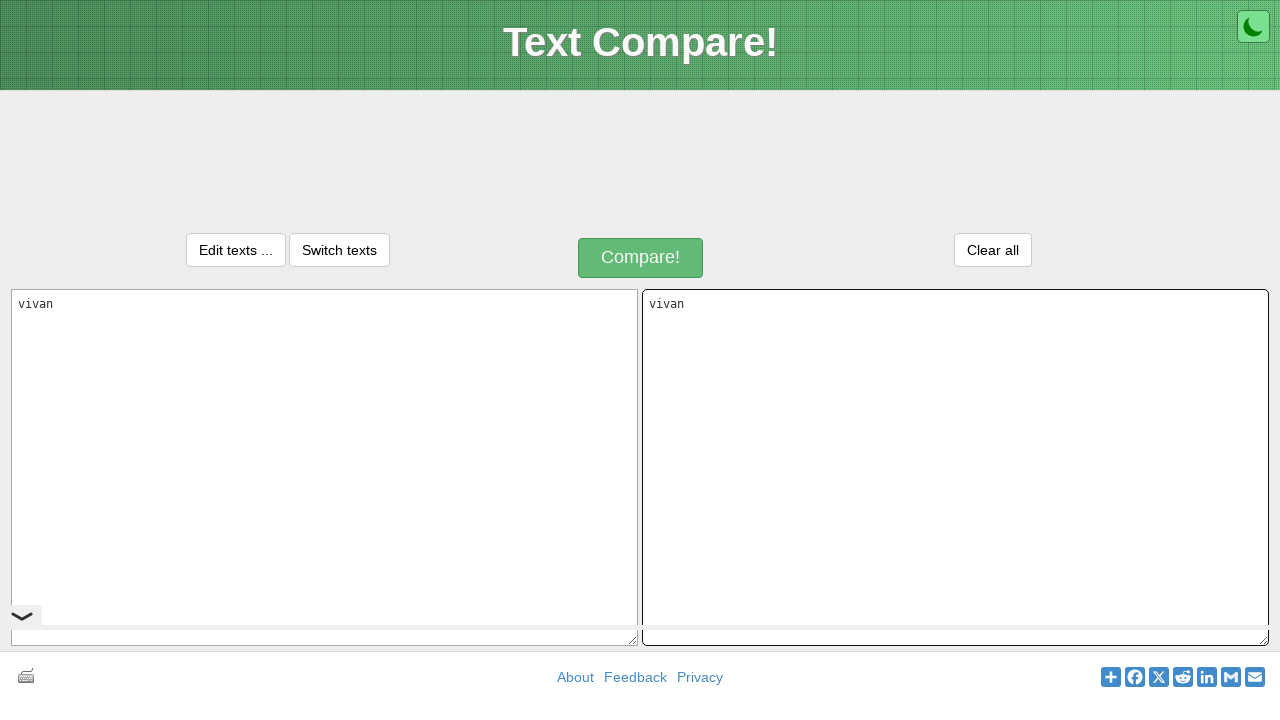

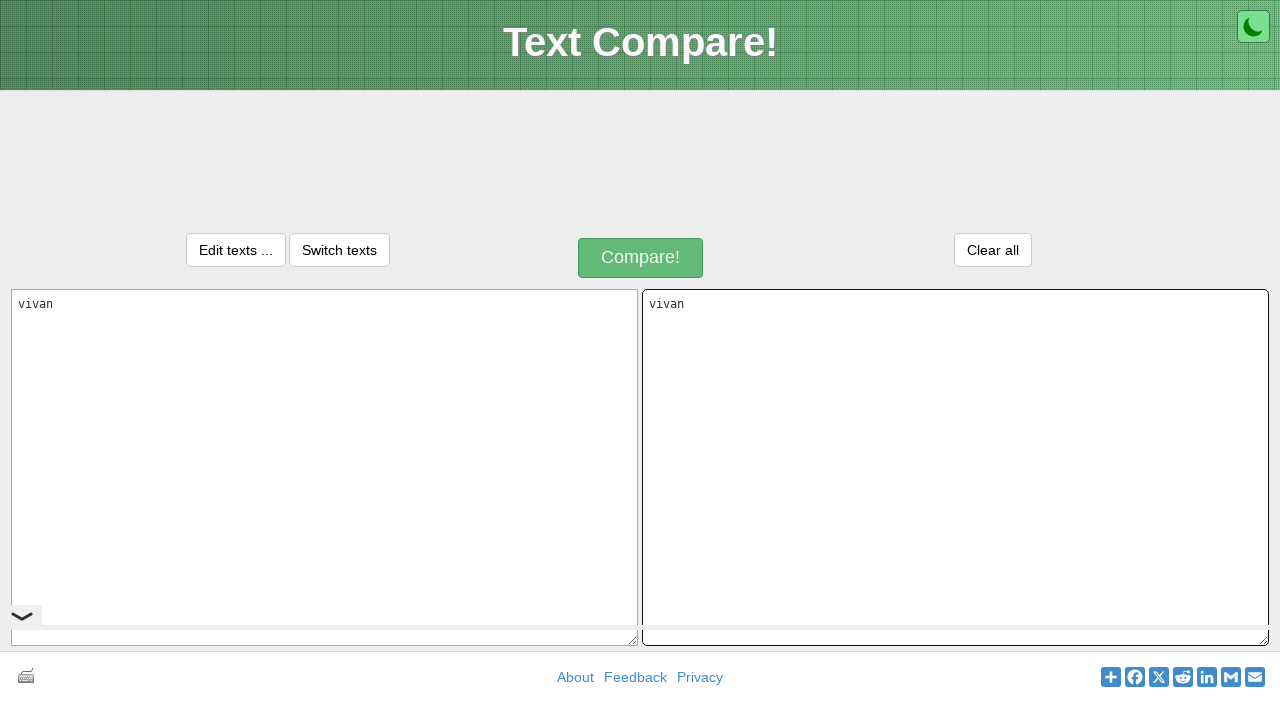